Tests the date picker functionality by clicking on the date input field, clearing it, and entering a specific date

Starting URL: https://demoqa.com/date-picker

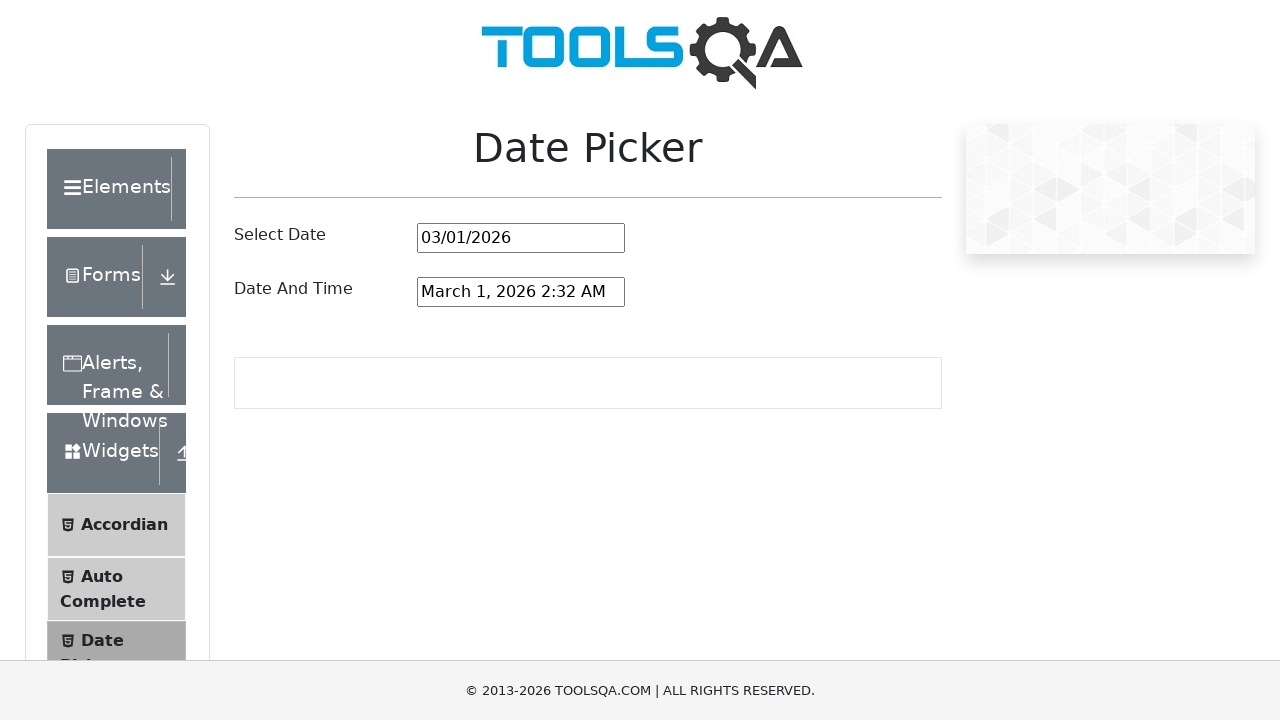

Clicked on the date picker input field at (521, 238) on #datePickerMonthYearInput
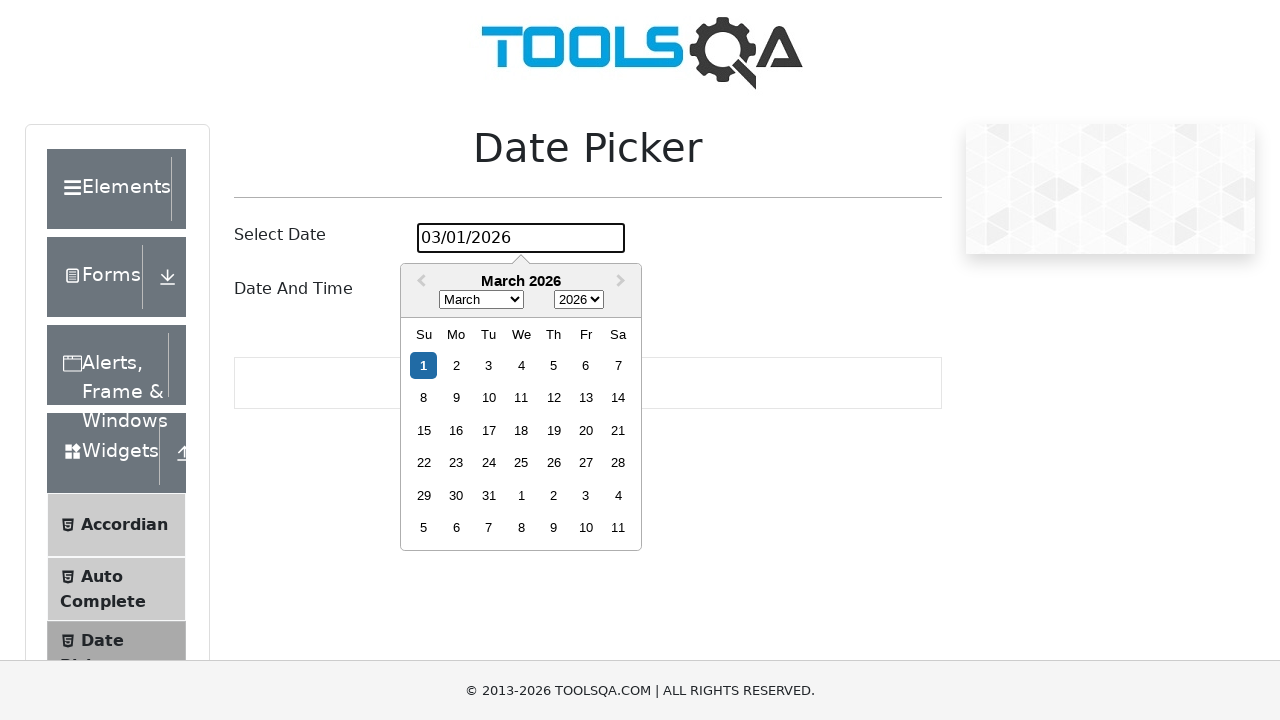

Cleared the date picker input field on #datePickerMonthYearInput
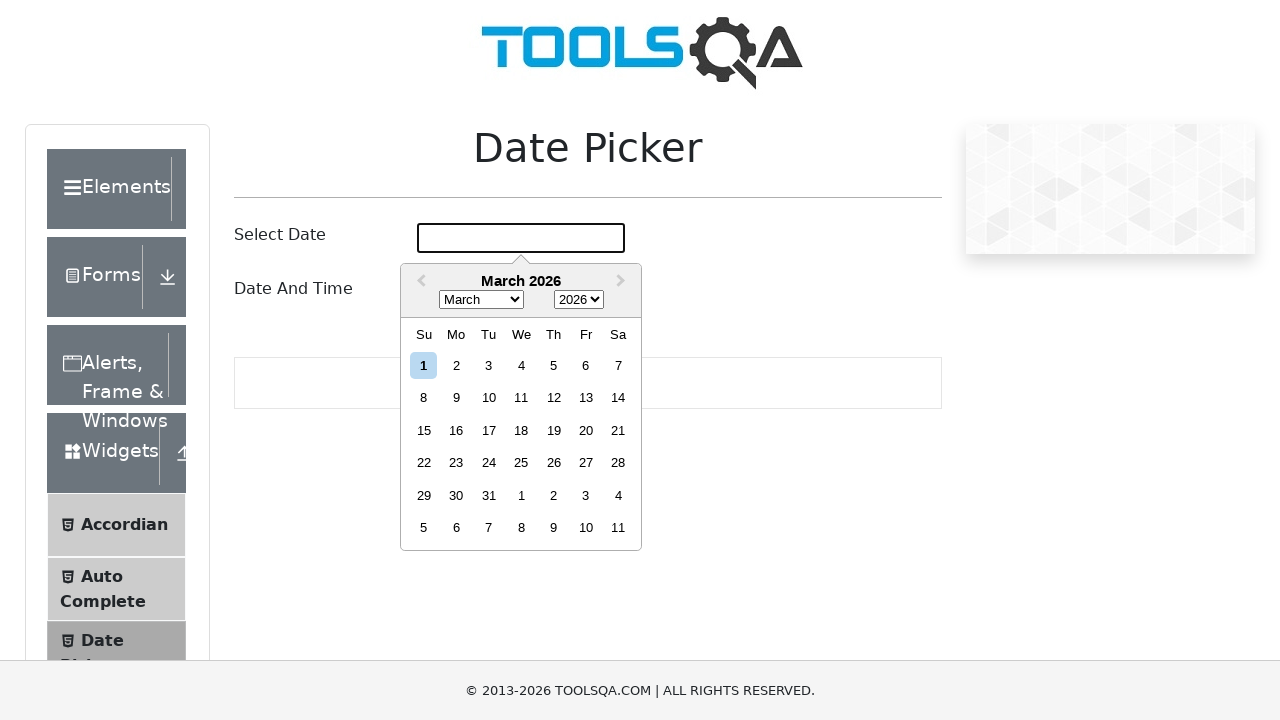

Entered the date '11/11/2022' into the date picker field on #datePickerMonthYearInput
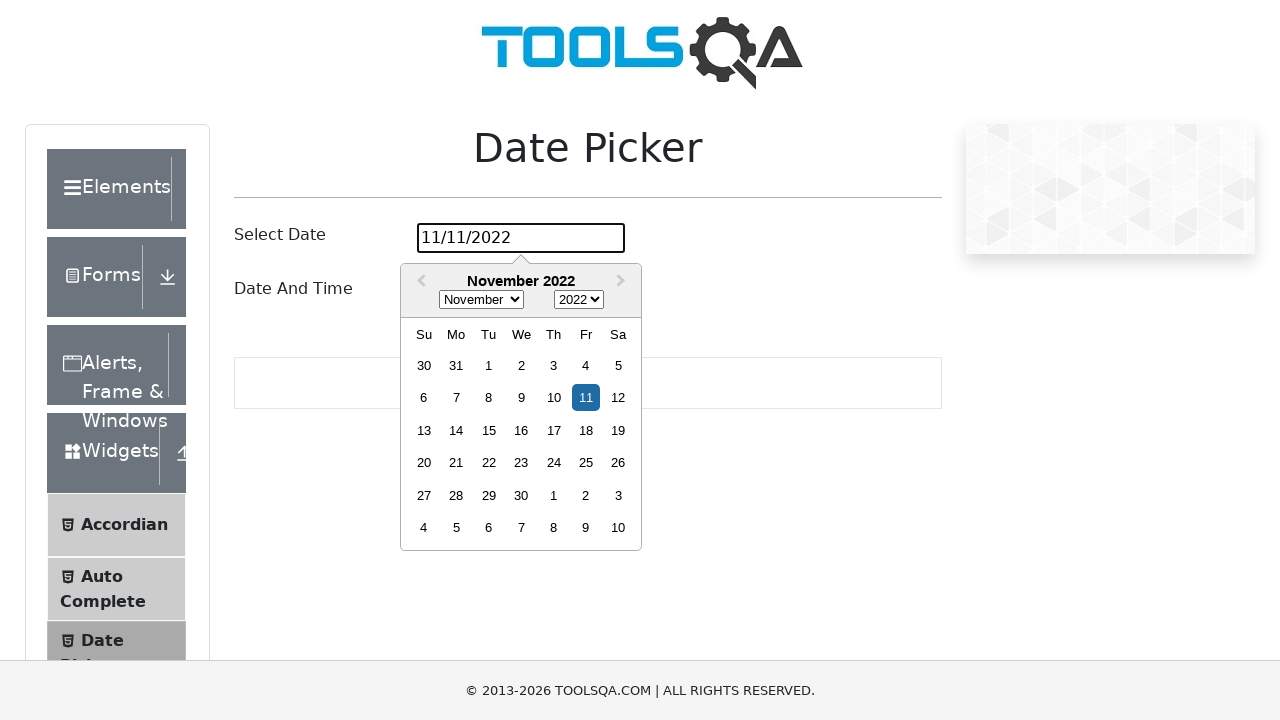

Pressed Enter to confirm the date selection on #datePickerMonthYearInput
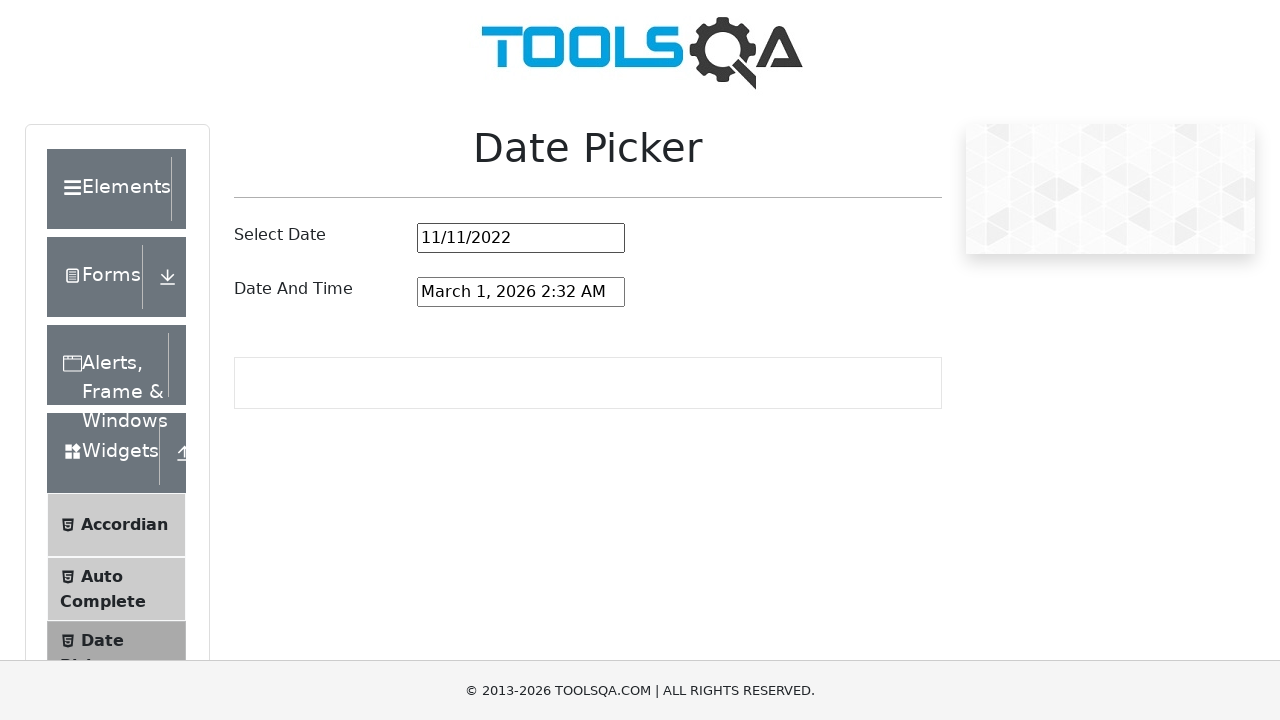

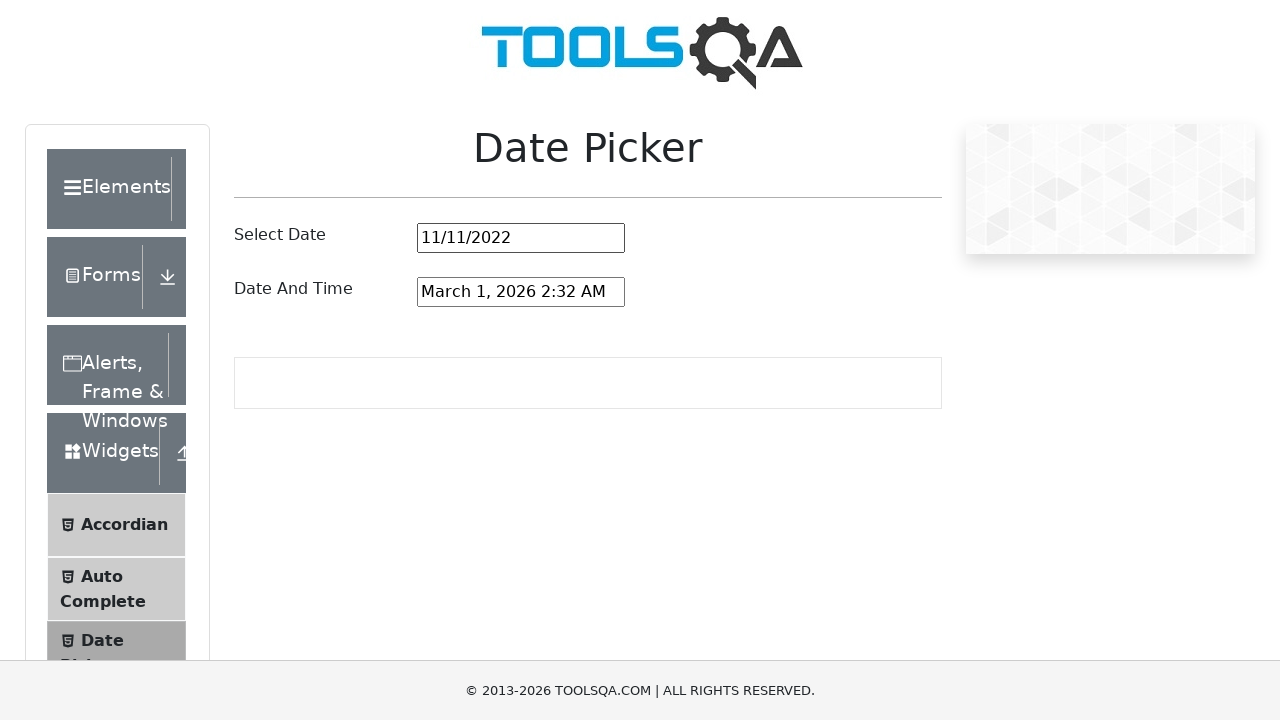